Verifies that the SauceLabs homepage loads correctly by checking the page title

Starting URL: https://saucelabs.com/

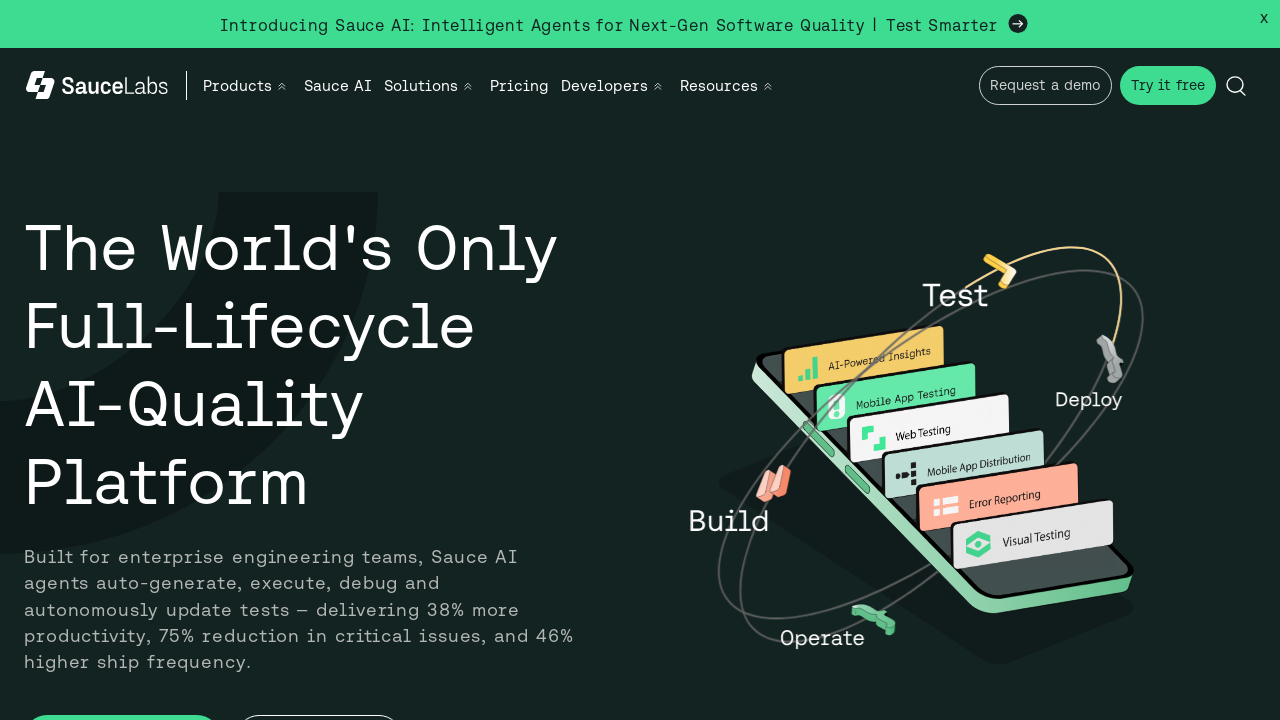

Waited for page to reach domcontentloaded state
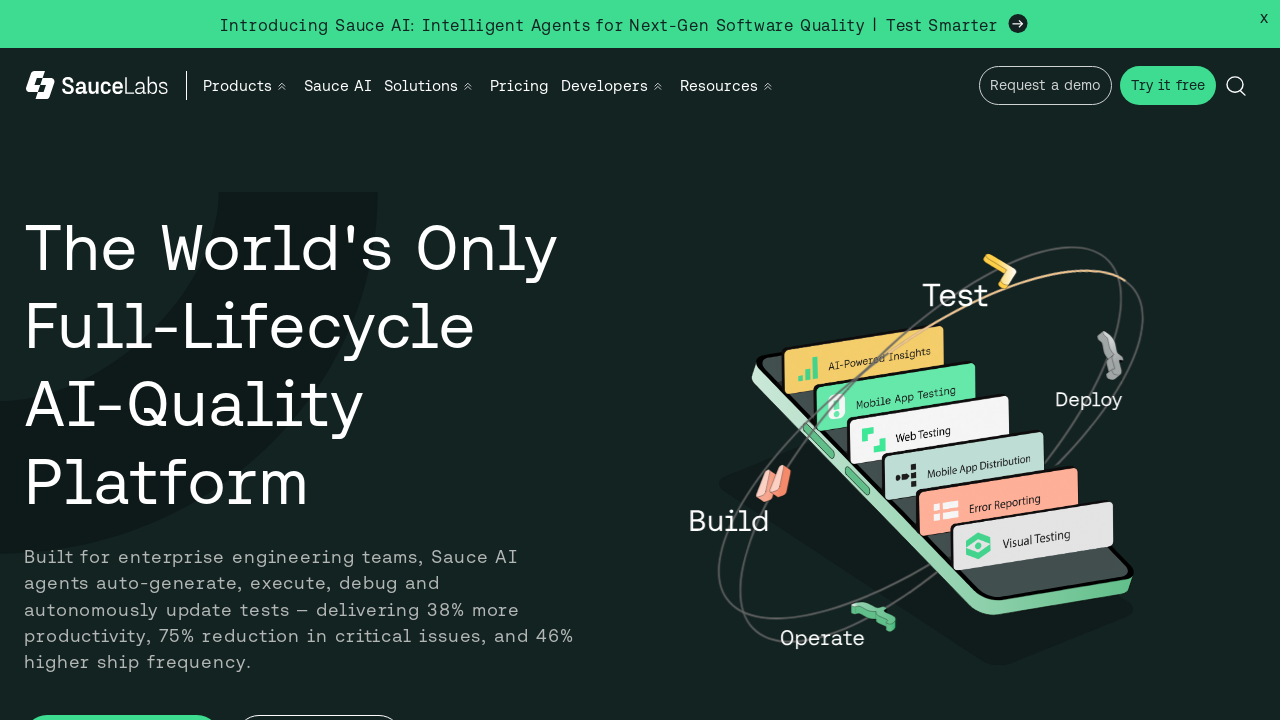

Verified that page title contains 'Sauce Labs'
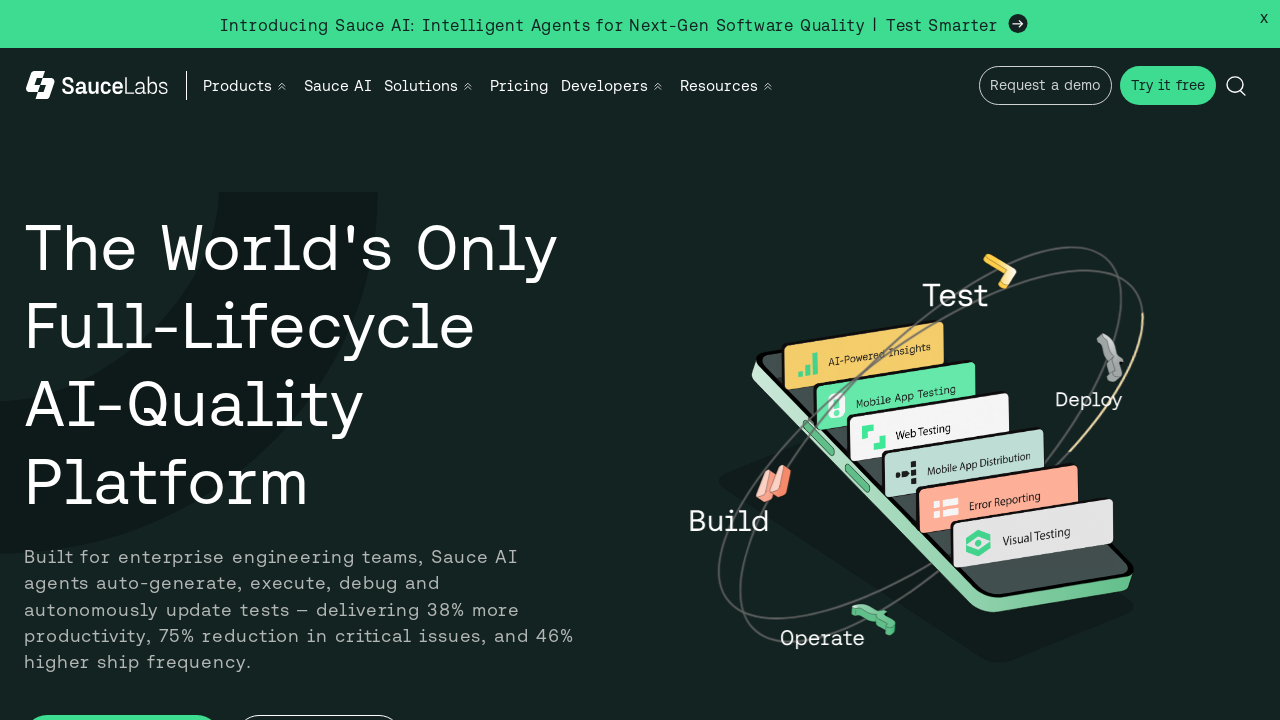

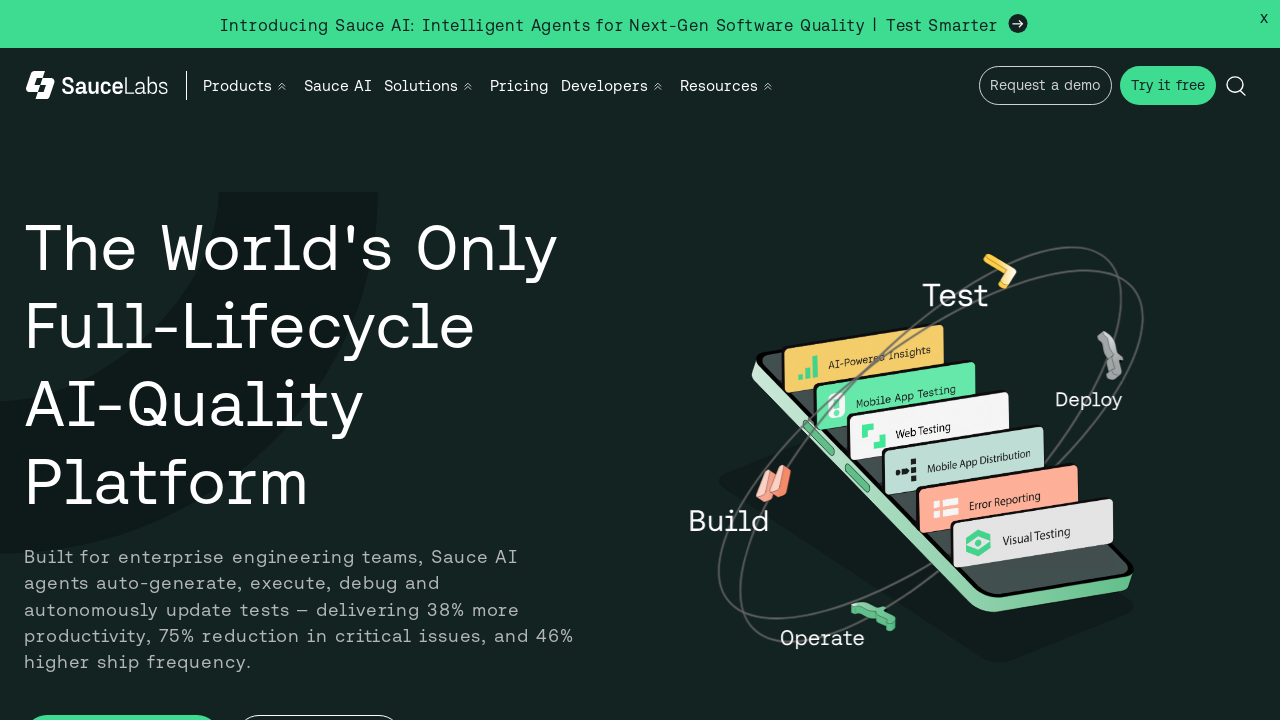